Waits until the blog link element is displayed on the page

Starting URL: https://v5.webdriver.io

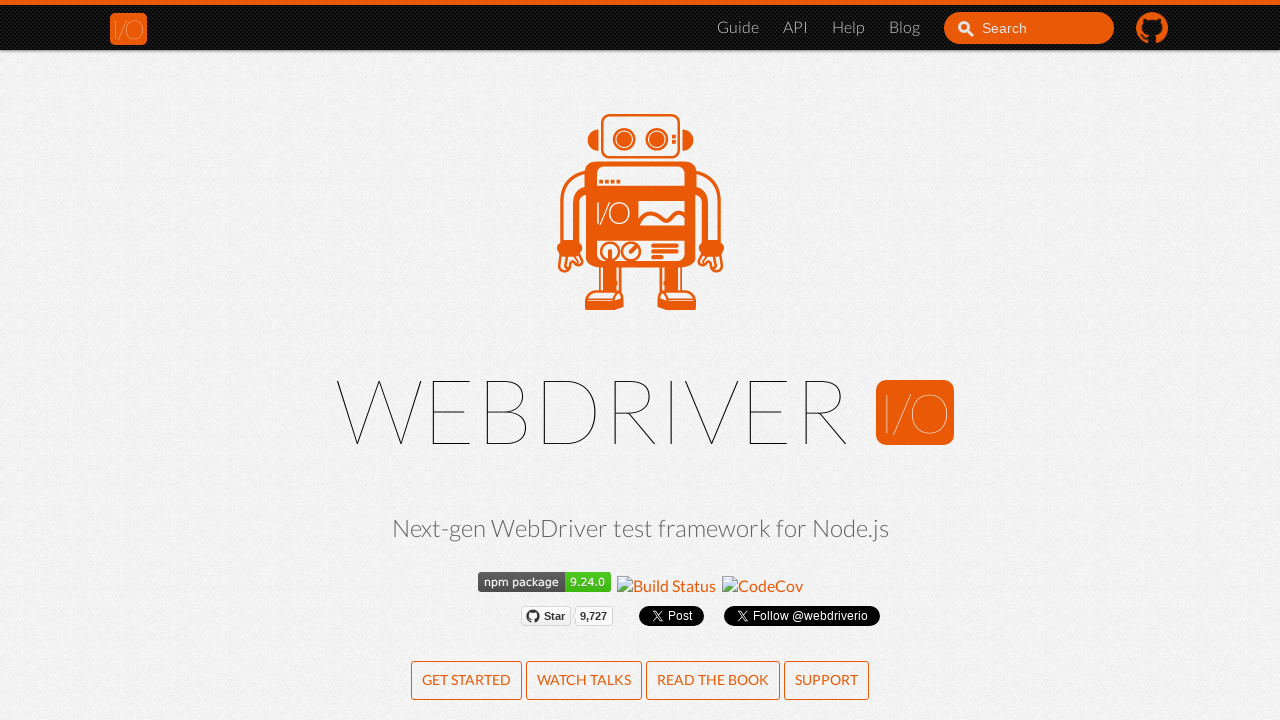

Navigated to https://v5.webdriver.io
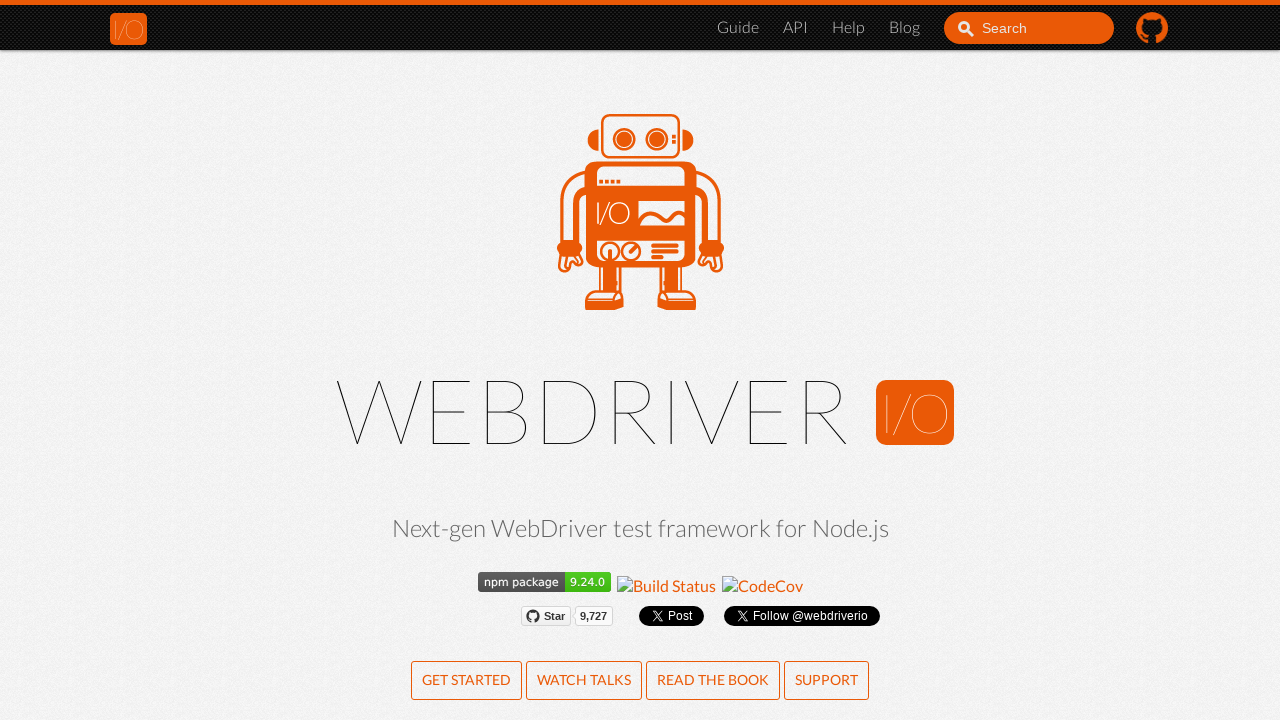

Blog link element became visible on the page
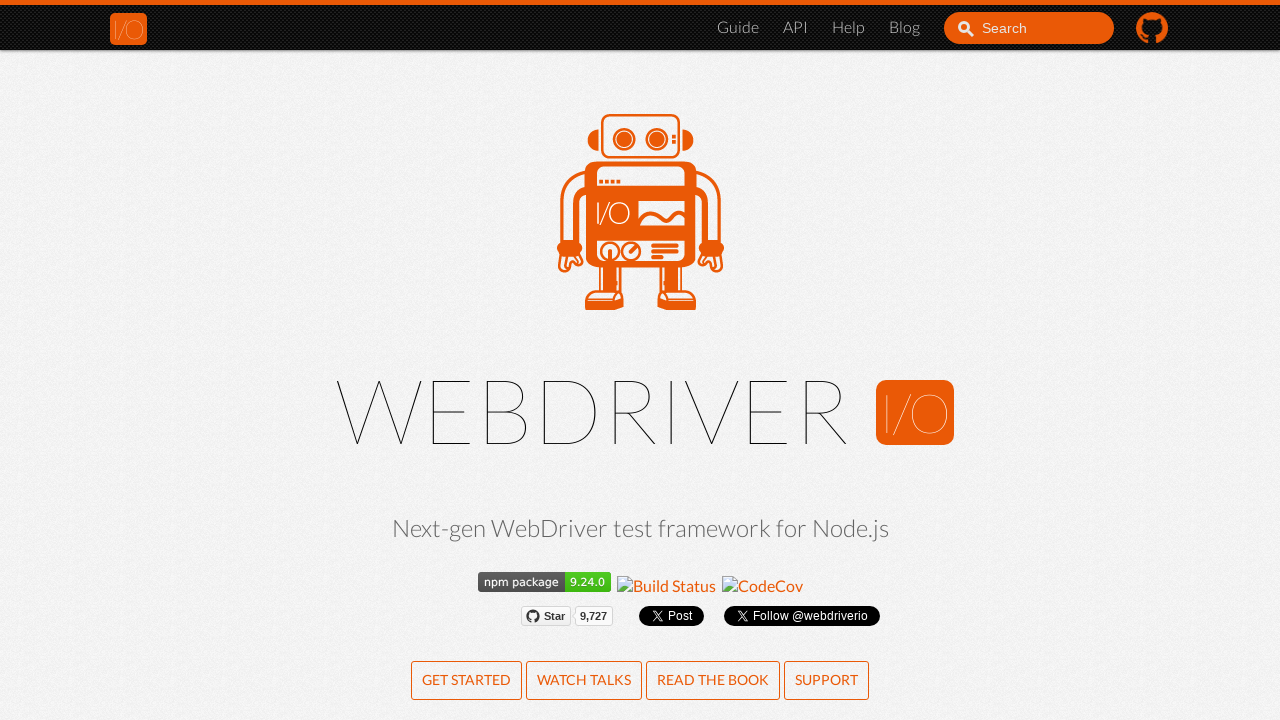

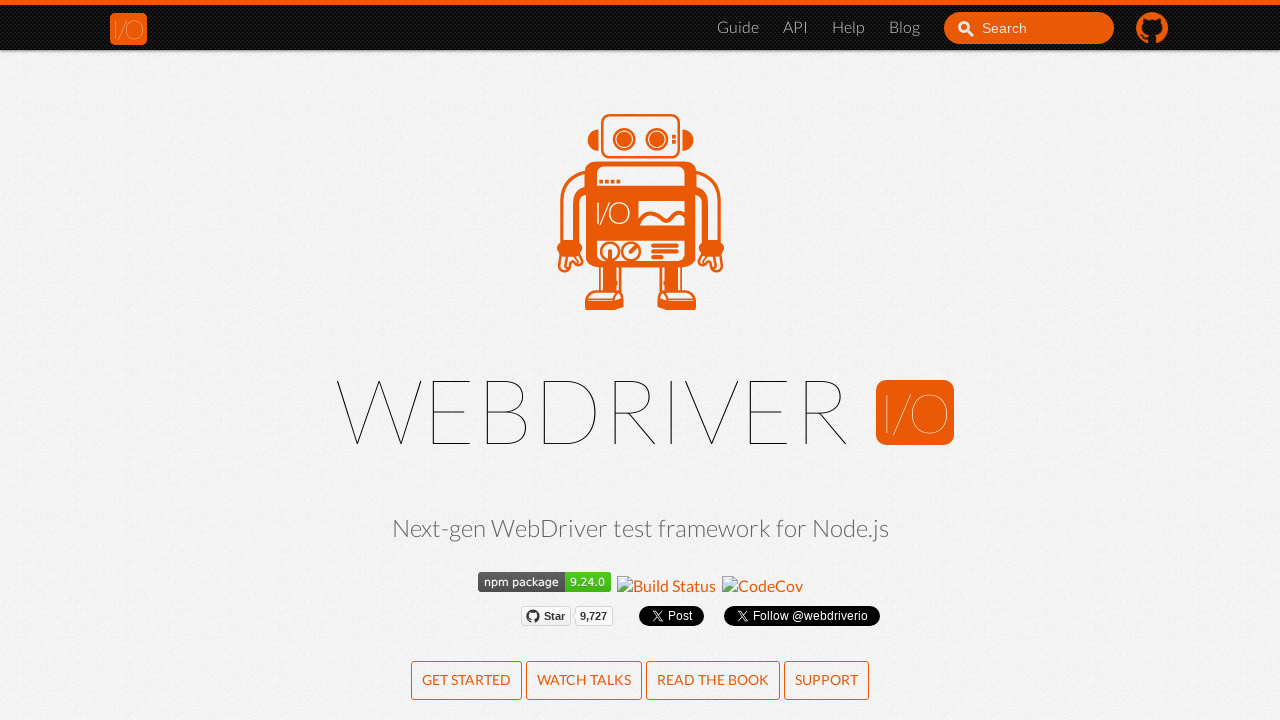